Searches YouTube Music for a query and clicks on the play button of the first result in the shelf renderer

Starting URL: https://music.youtube.com/search?q=lofi+hip+hop

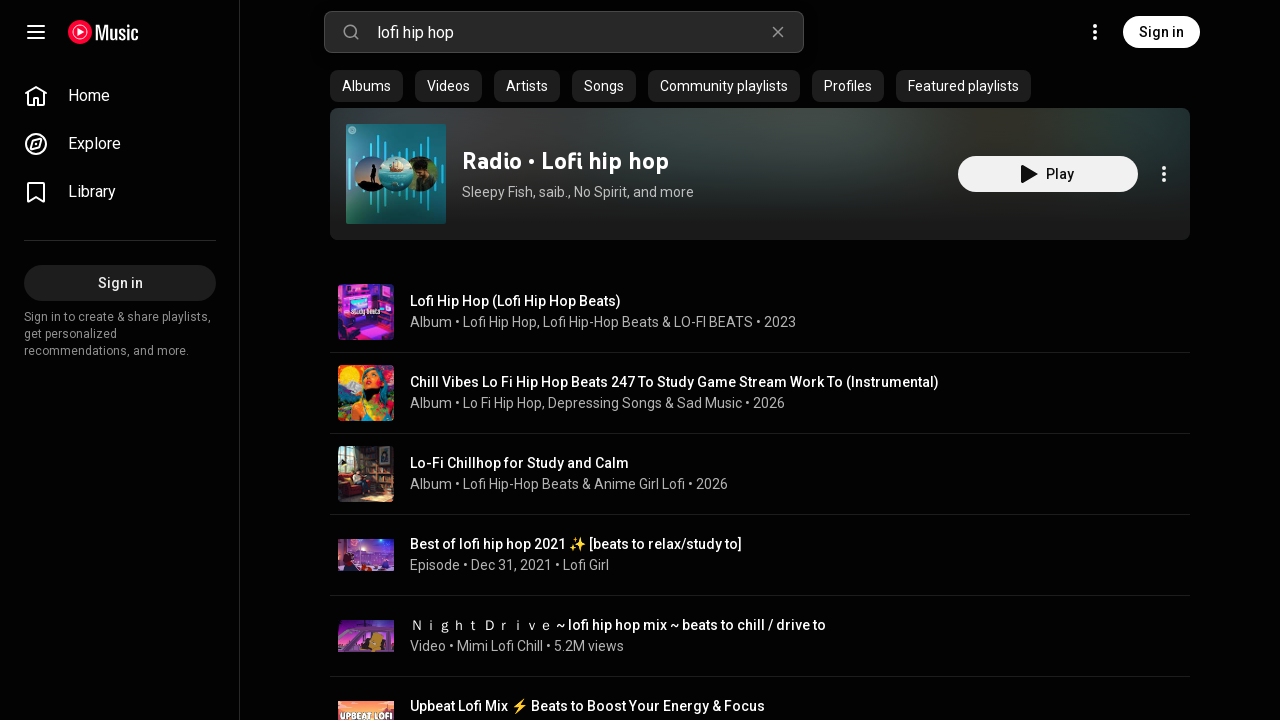

Waited for play button in first search result shelf to be visible
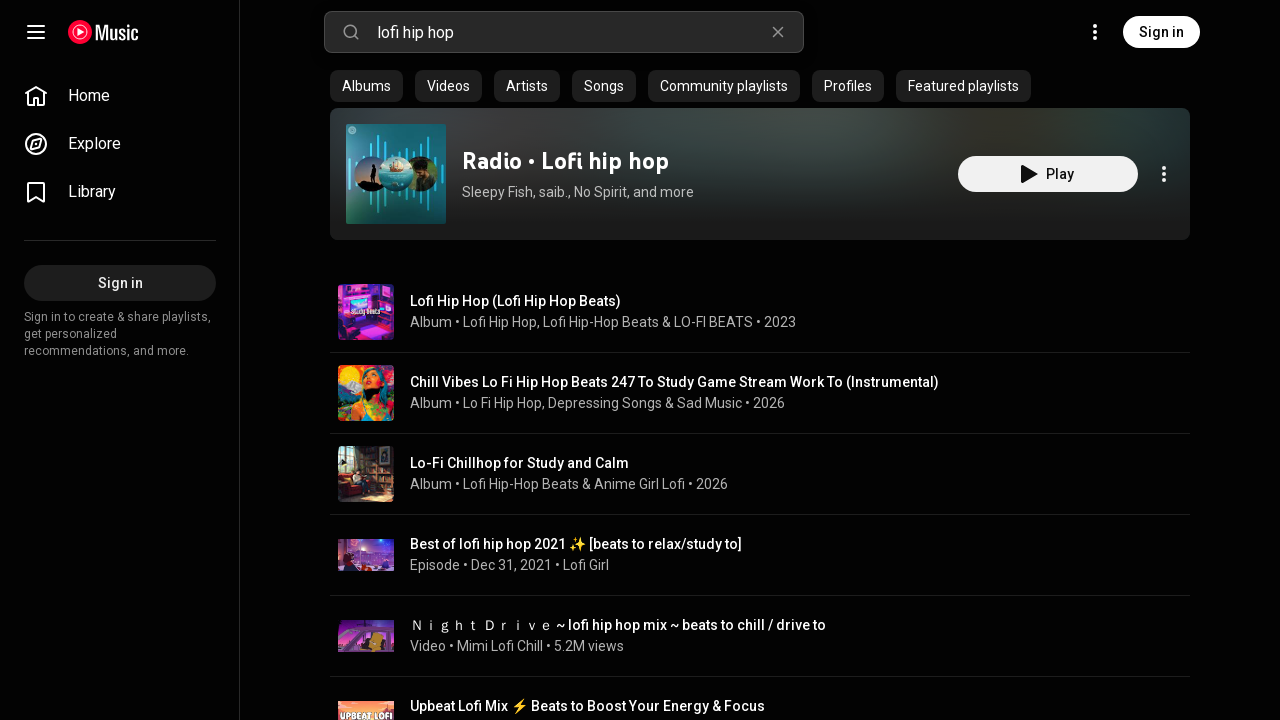

Clicked play button for first result in shelf renderer at (366, 312) on ytmusic-shelf-renderer:nth-child(2) ytmusic-play-button-renderer
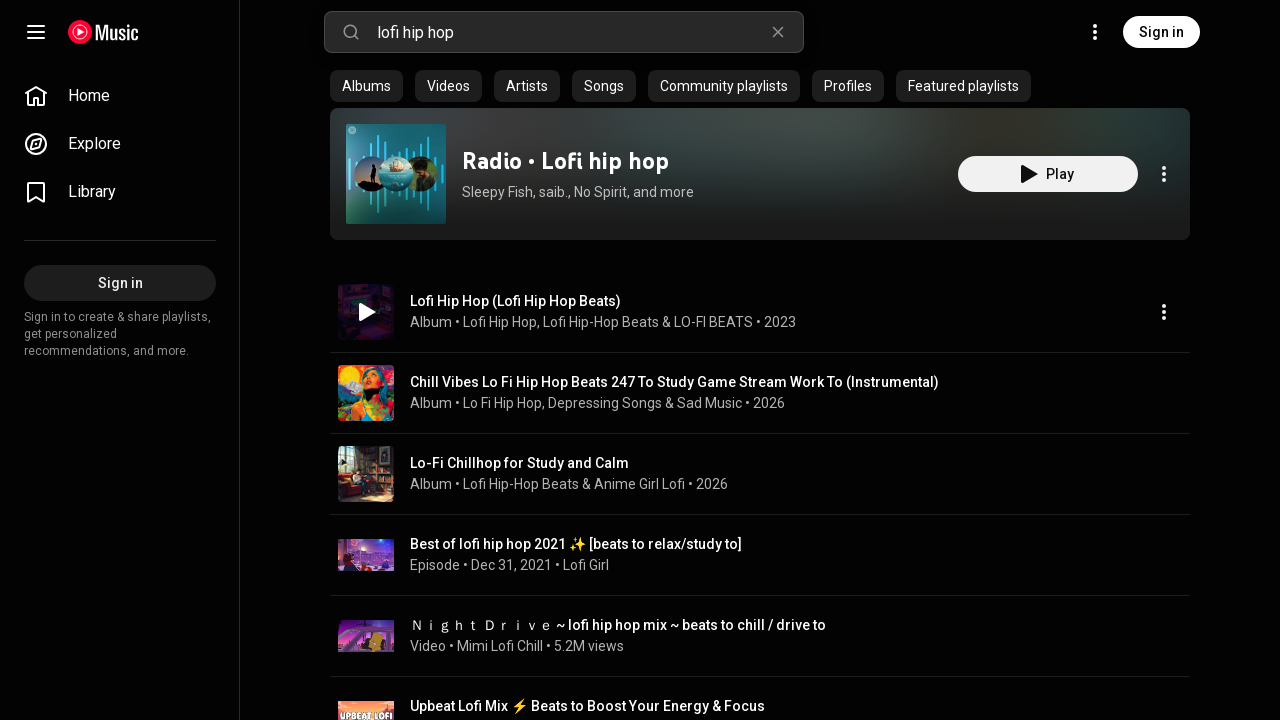

Waited for network idle after clicking play button
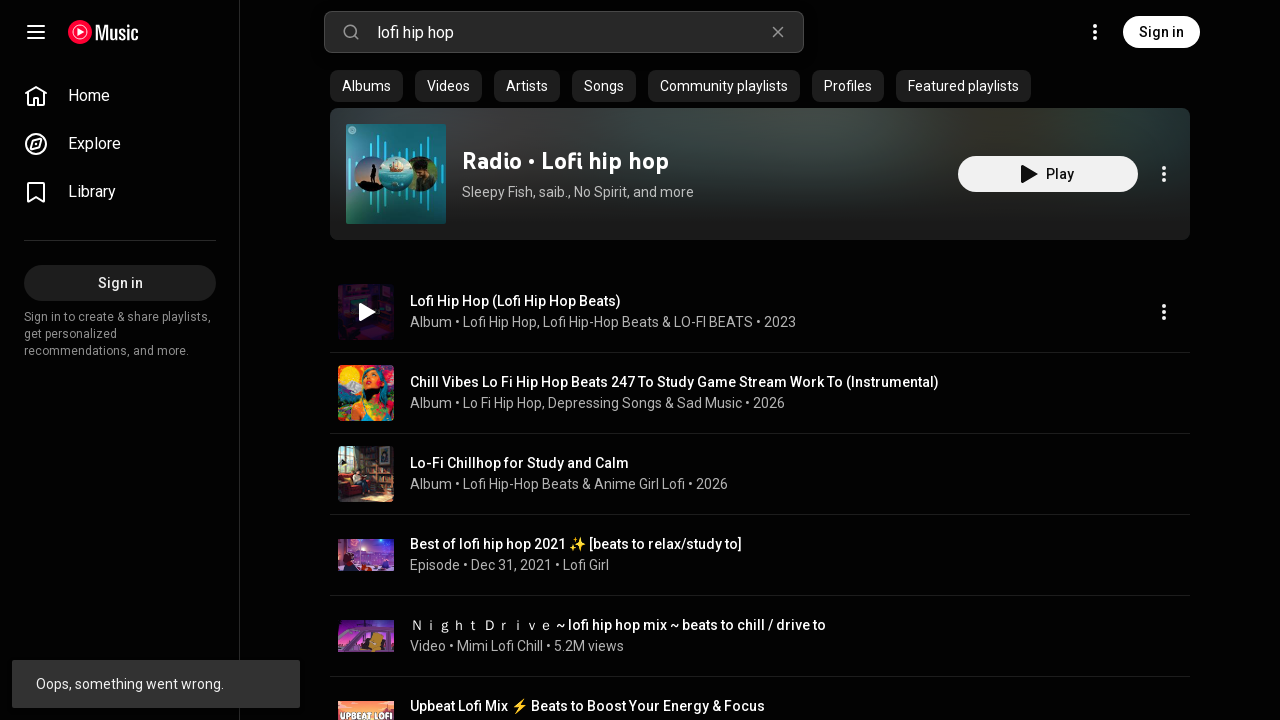

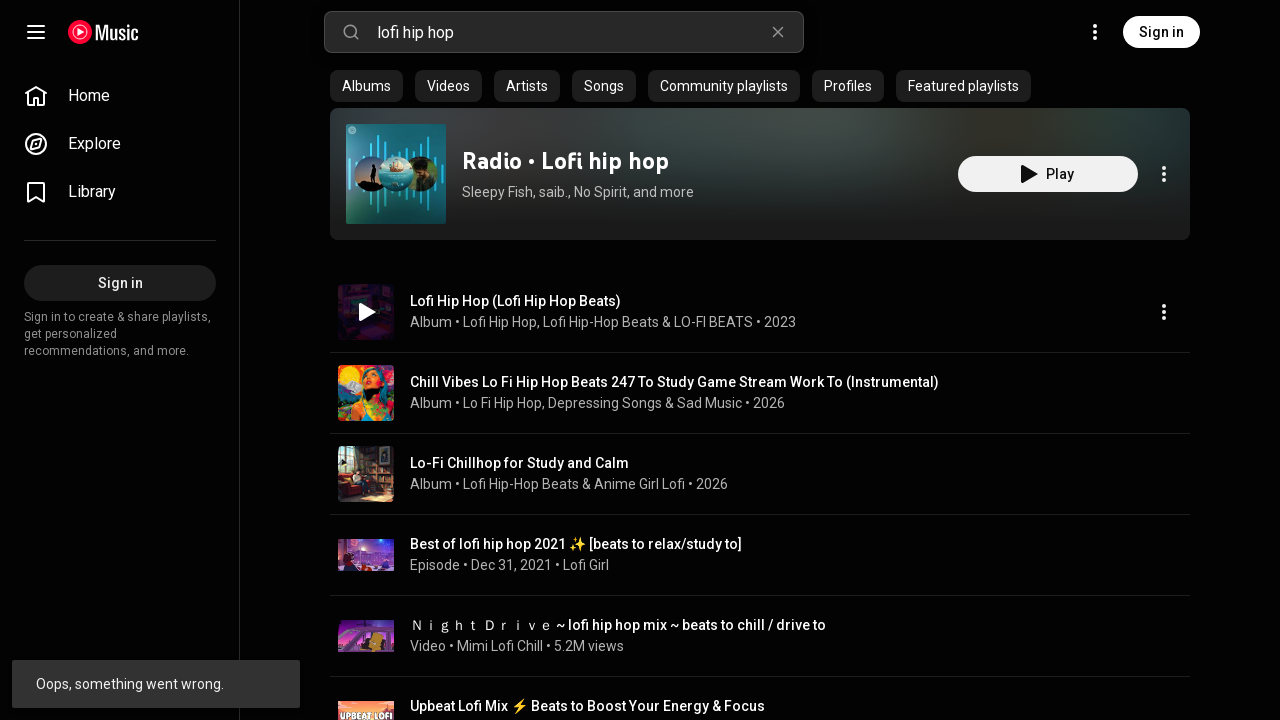